Navigates to the university website and verifies that images are present on the page

Starting URL: https://inf.ug.edu.pl/

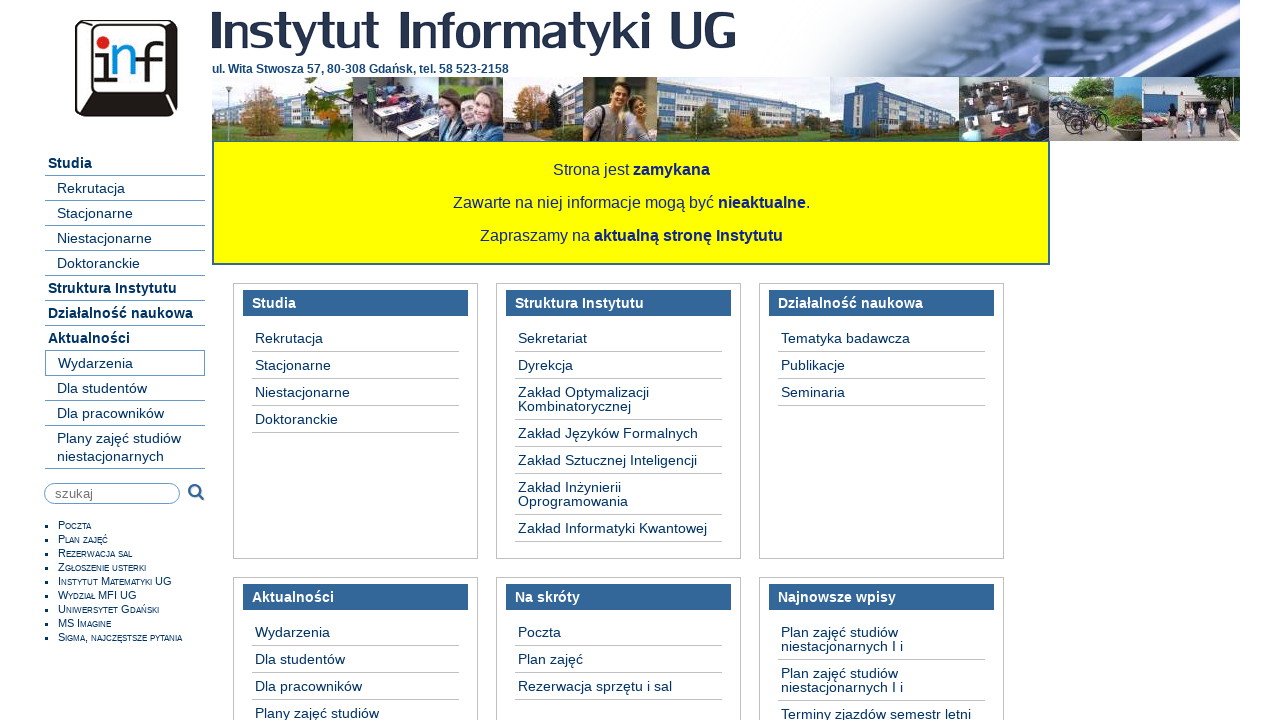

Navigated to University of Gdańsk Informatics website
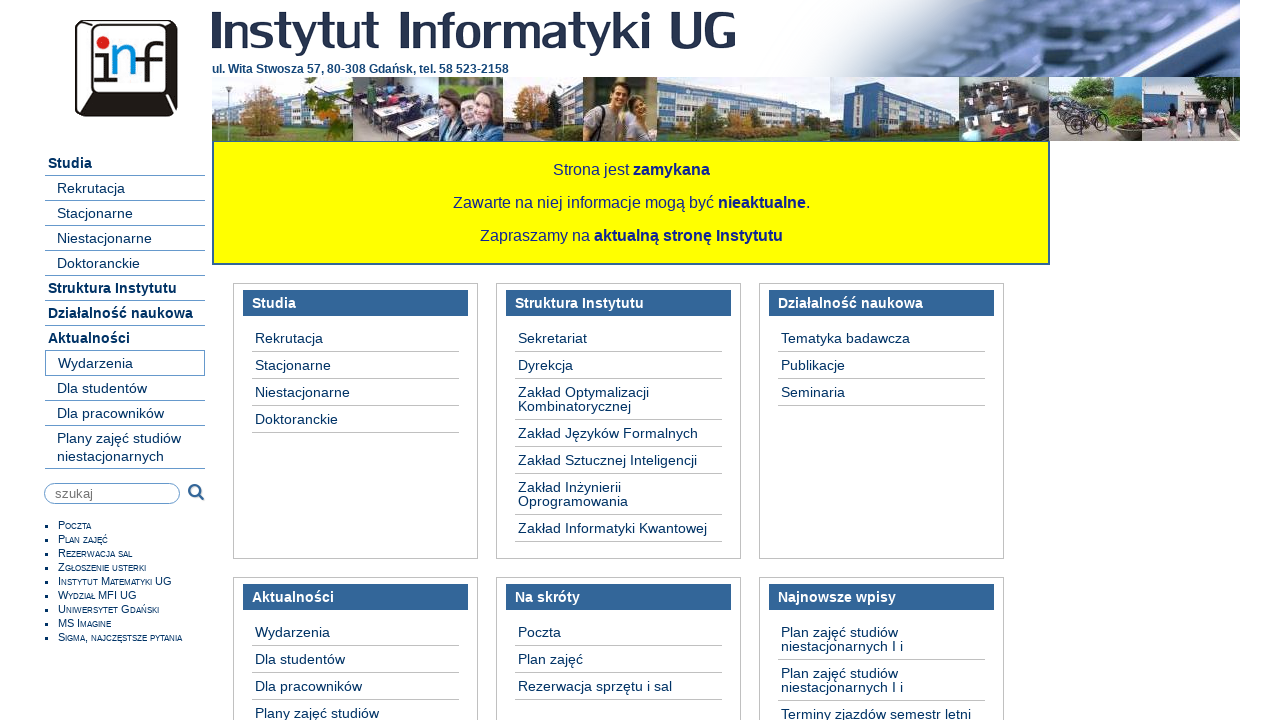

Waited for images with src attribute to load on the page
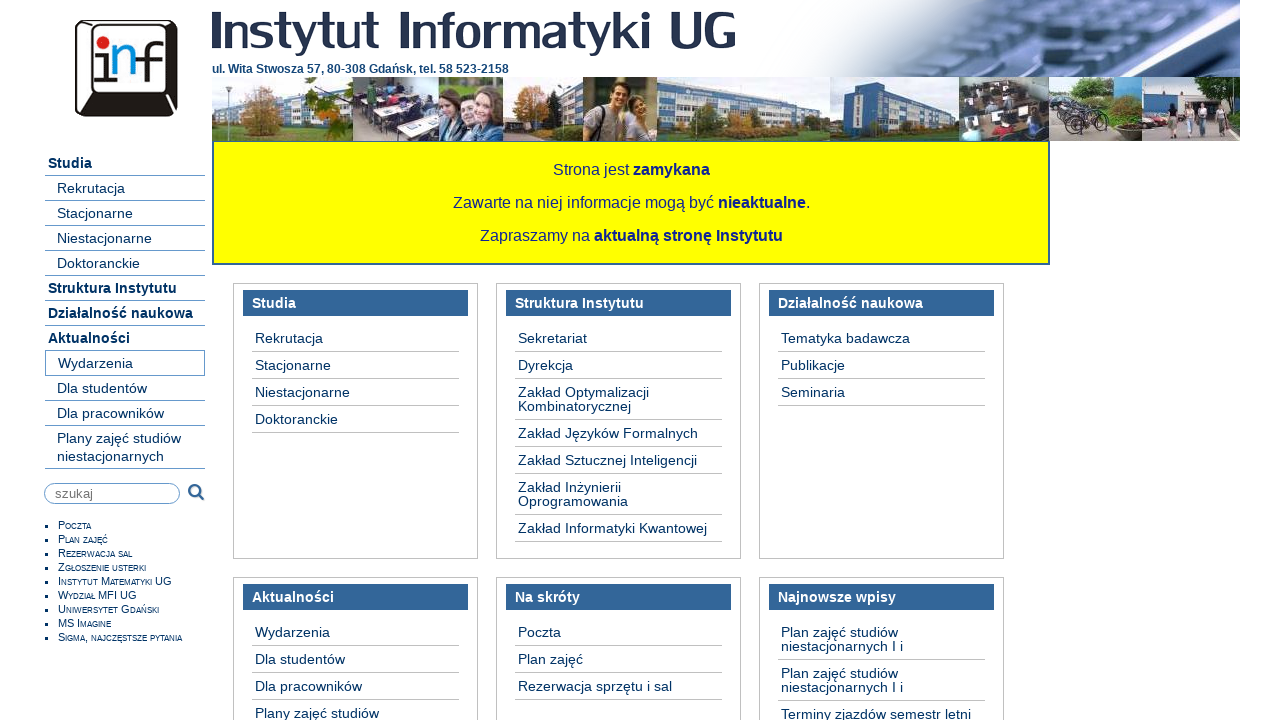

Found 6 images on the page
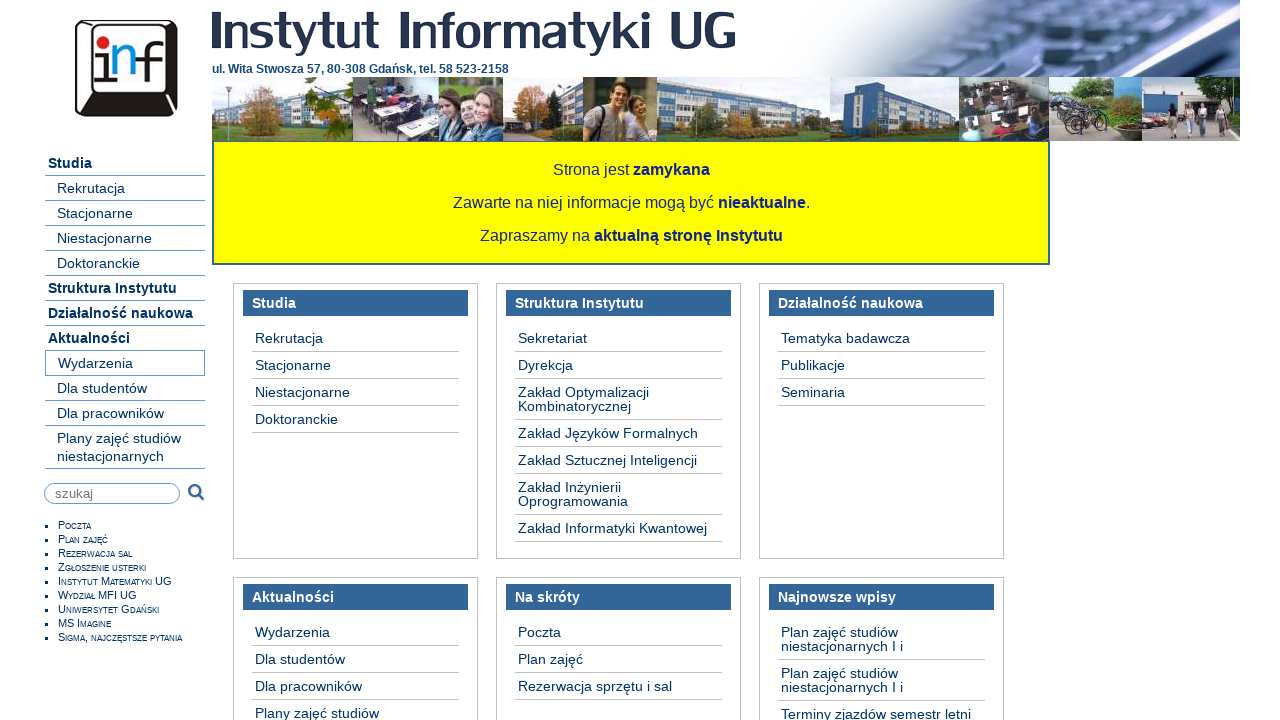

Verified that images are present on the page
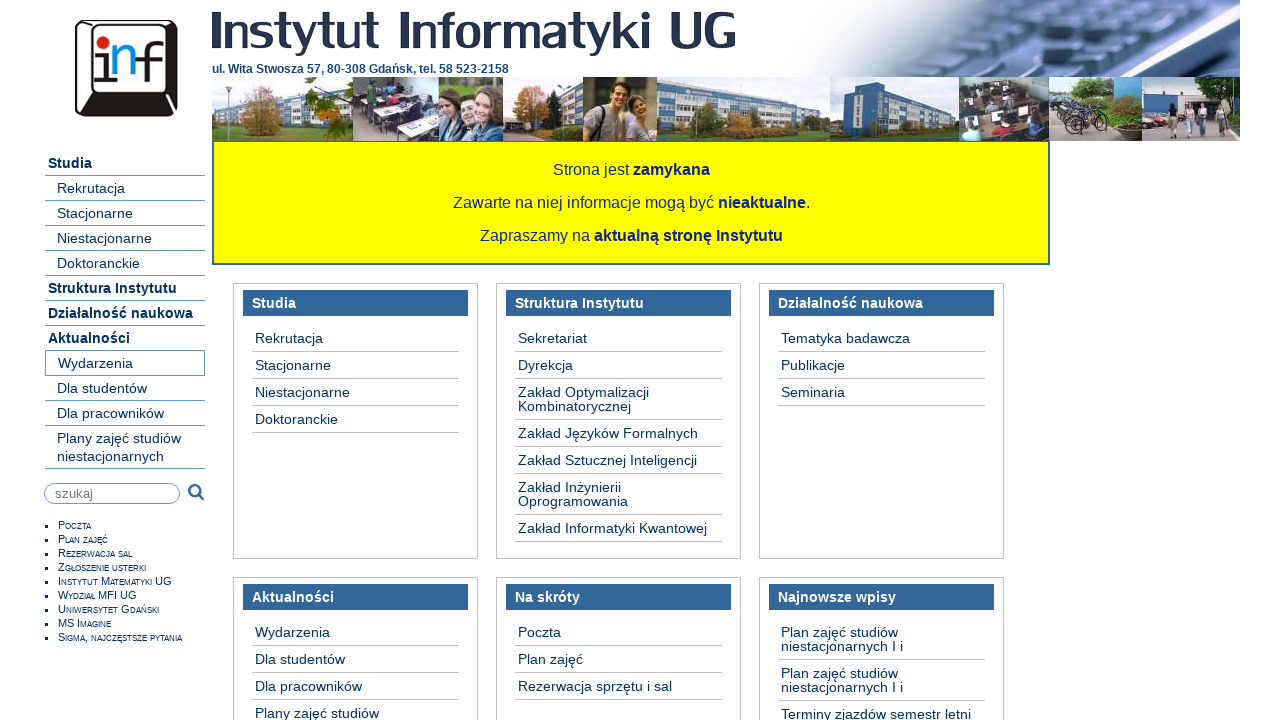

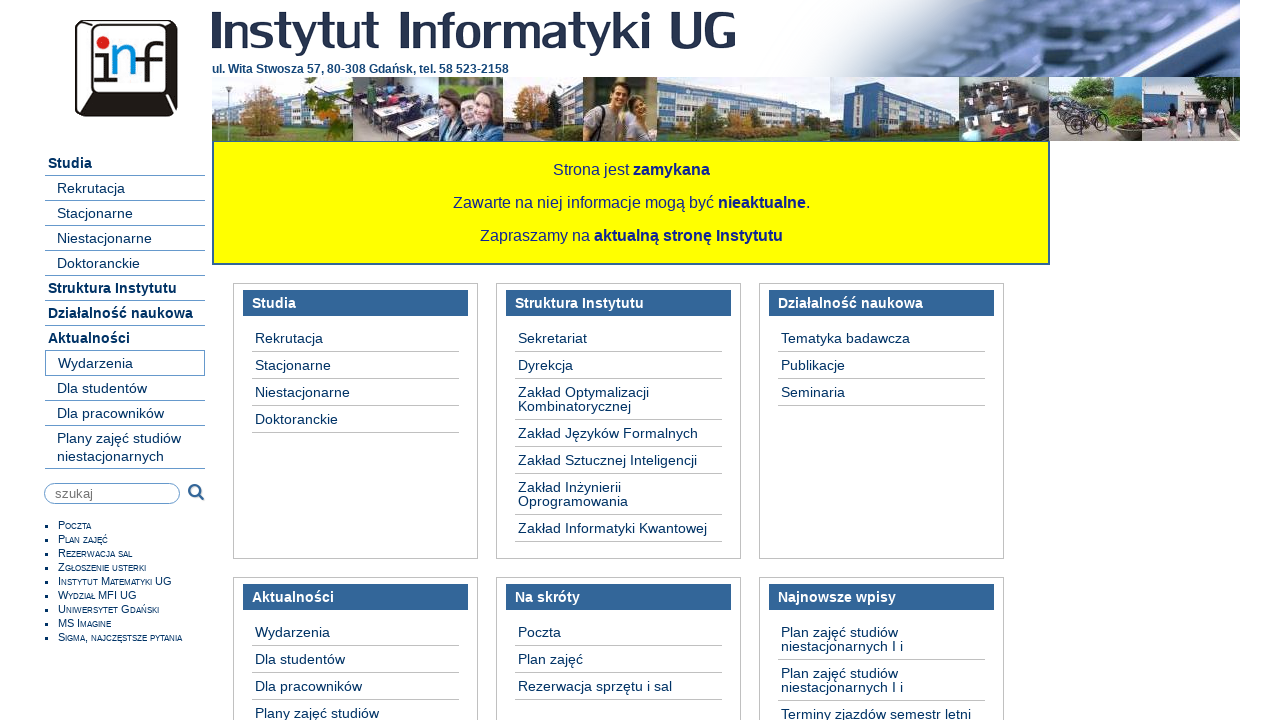